Tests closing a modal advertisement popup by waiting for it to appear and clicking the close button on a browser automation practice site.

Starting URL: http://the-internet.herokuapp.com/entry_ad

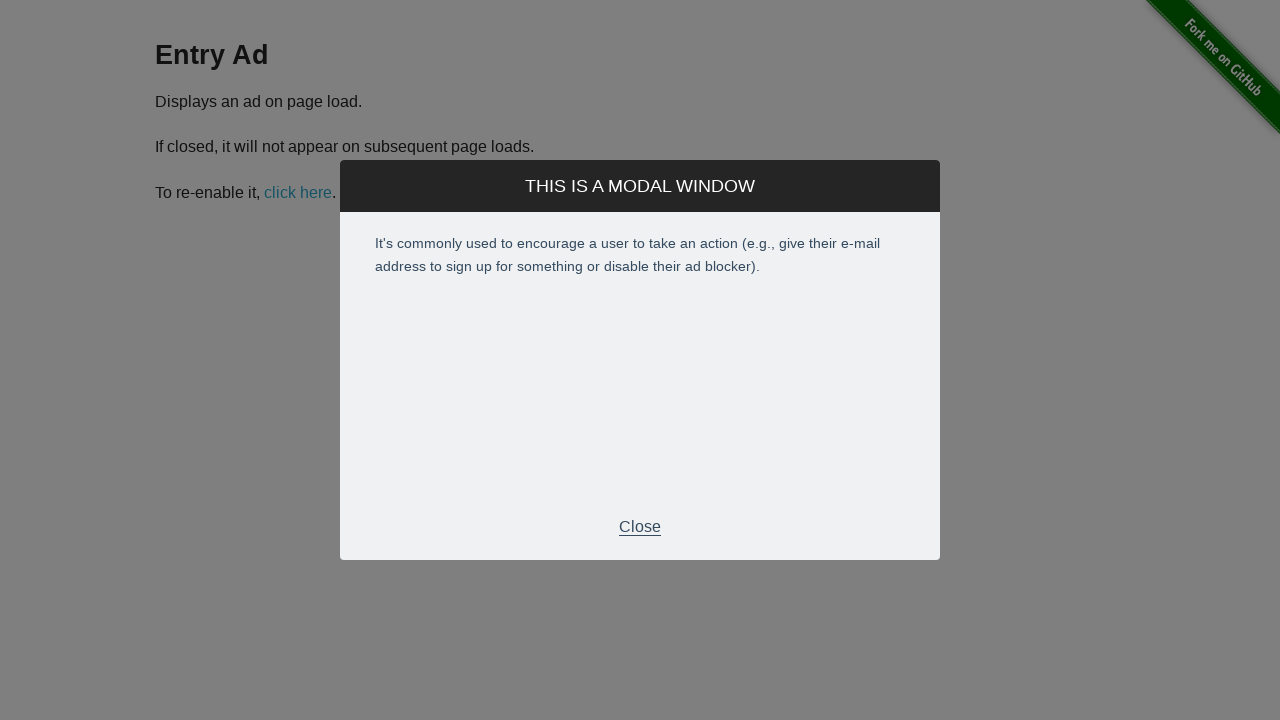

Entry ad modal appeared and became visible
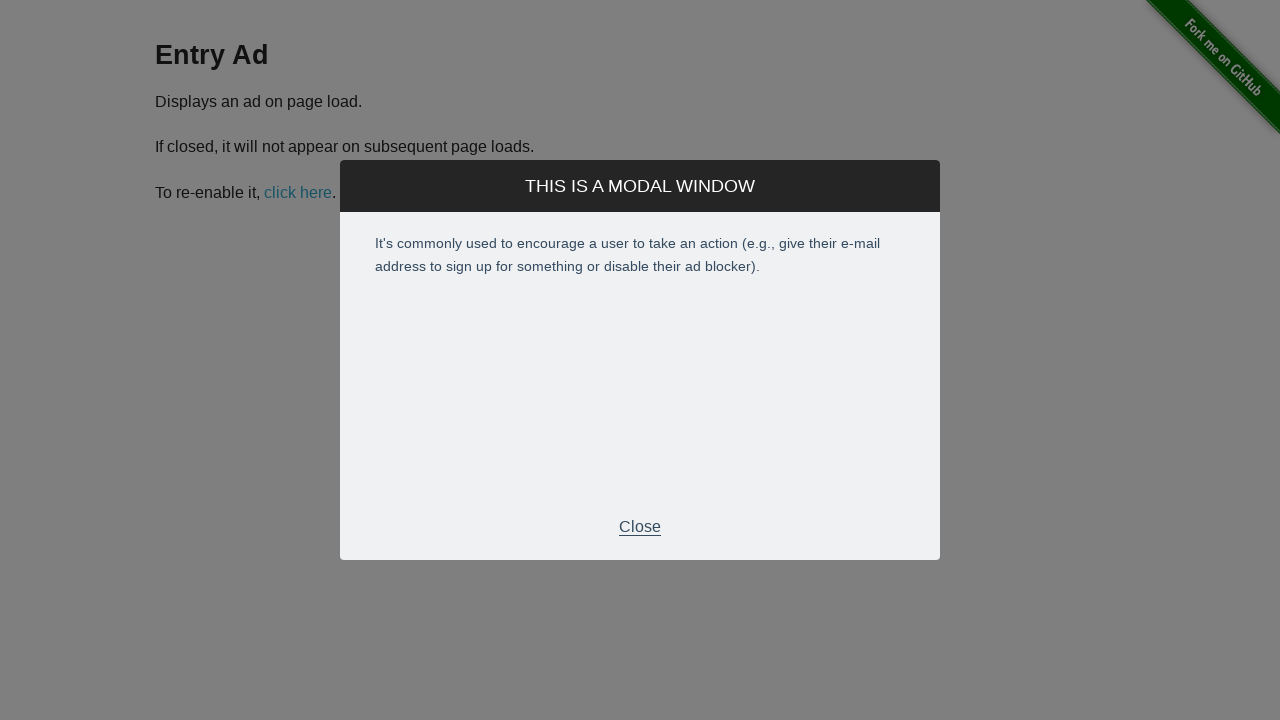

Clicked close button in modal footer to dismiss advertisement at (640, 527) on .modal-footer p
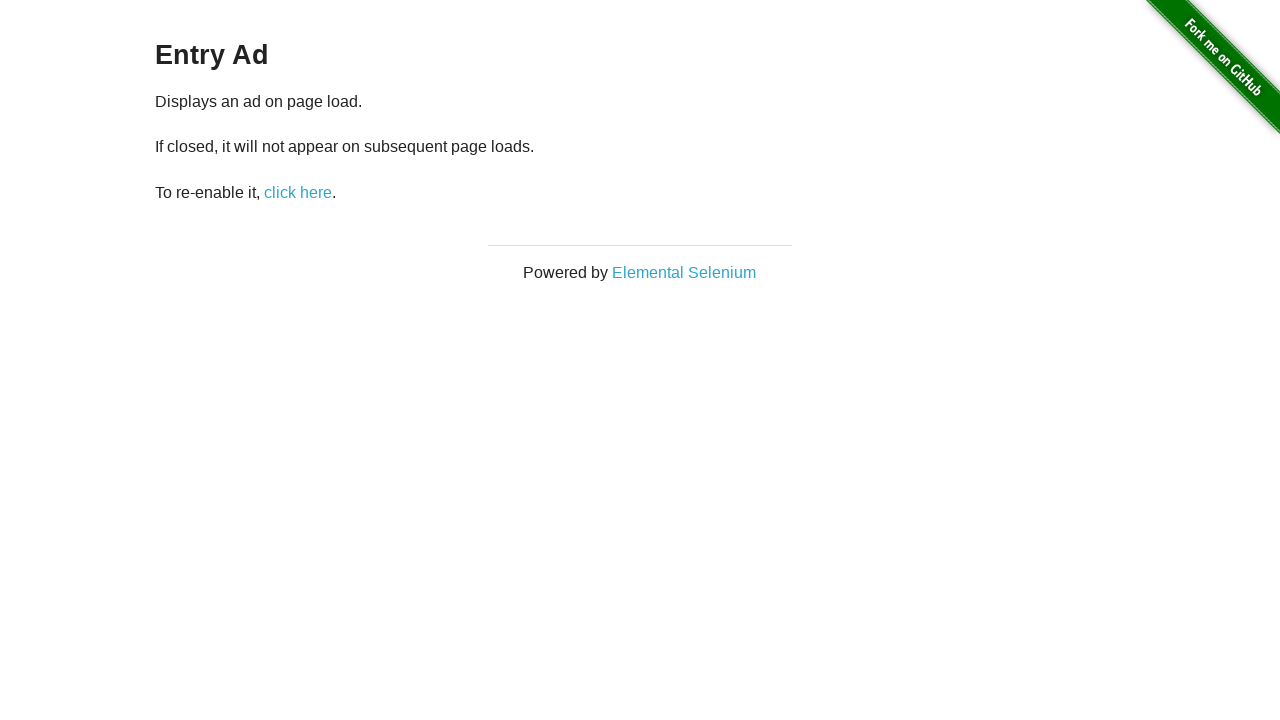

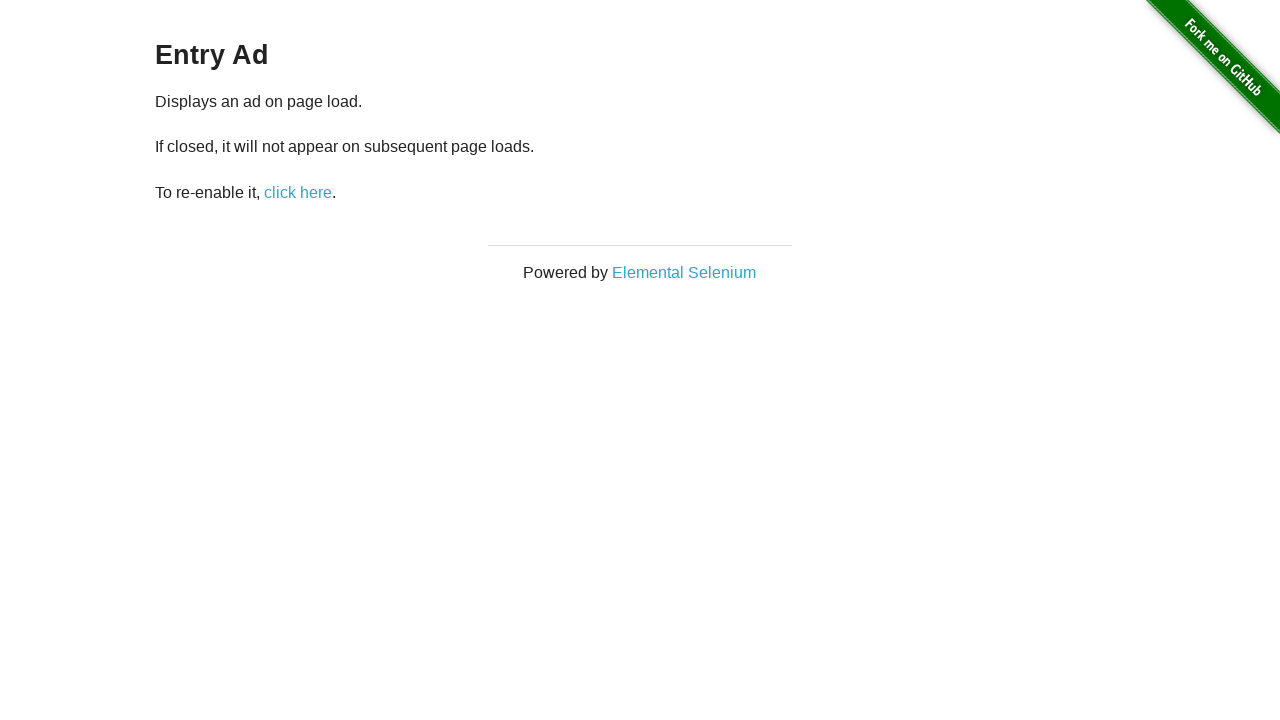